Tests that the clear completed button is hidden when there are no completed items.

Starting URL: https://demo.playwright.dev/todomvc

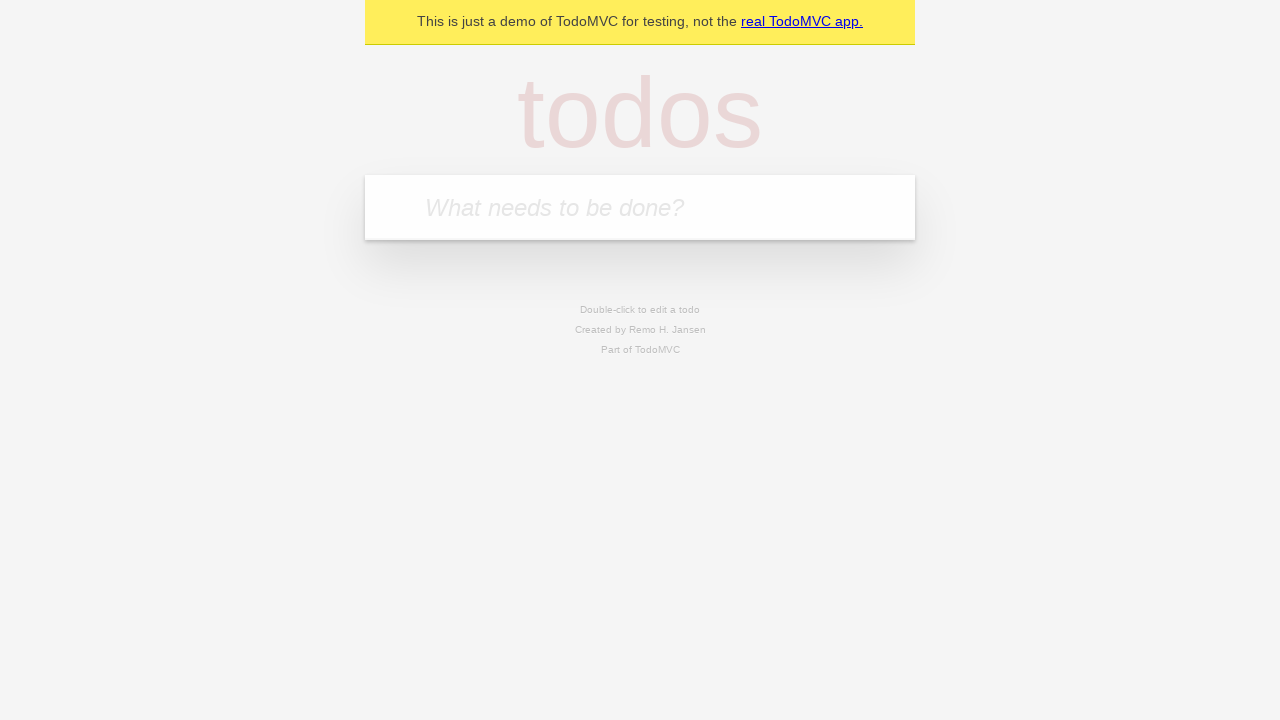

Filled new todo field with 'buy some cheese' on .new-todo
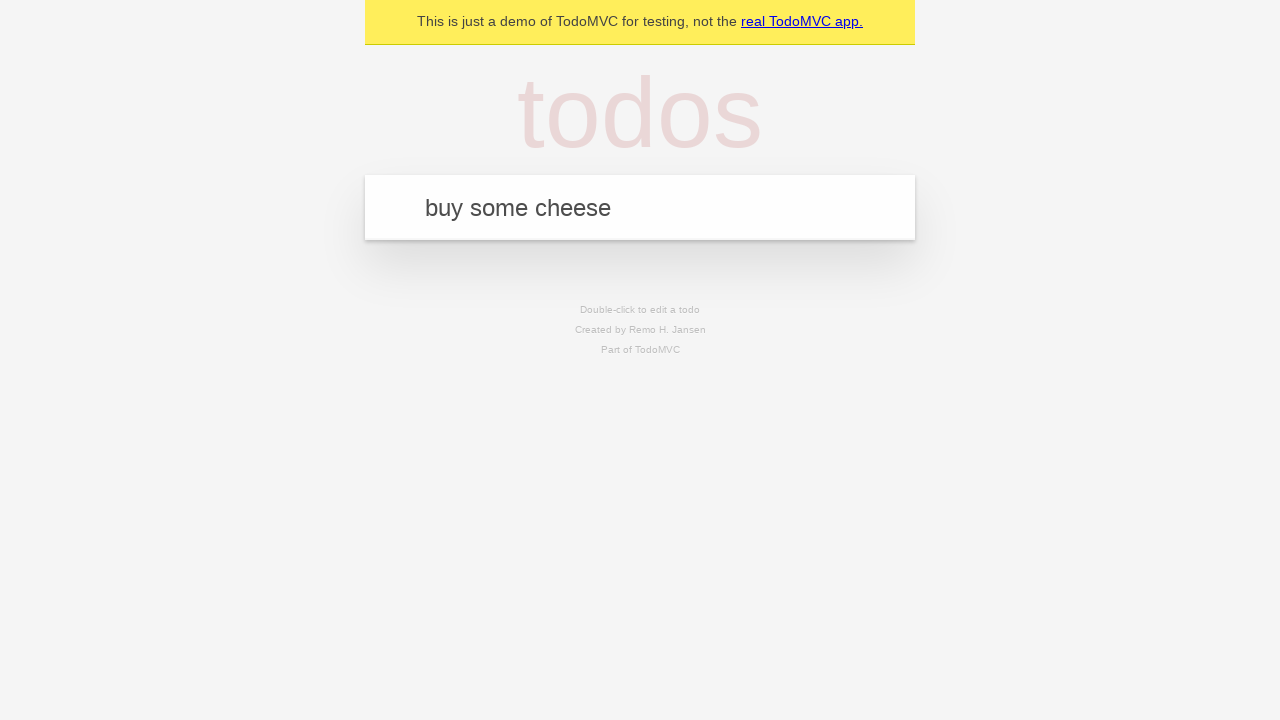

Pressed Enter to create first todo on .new-todo
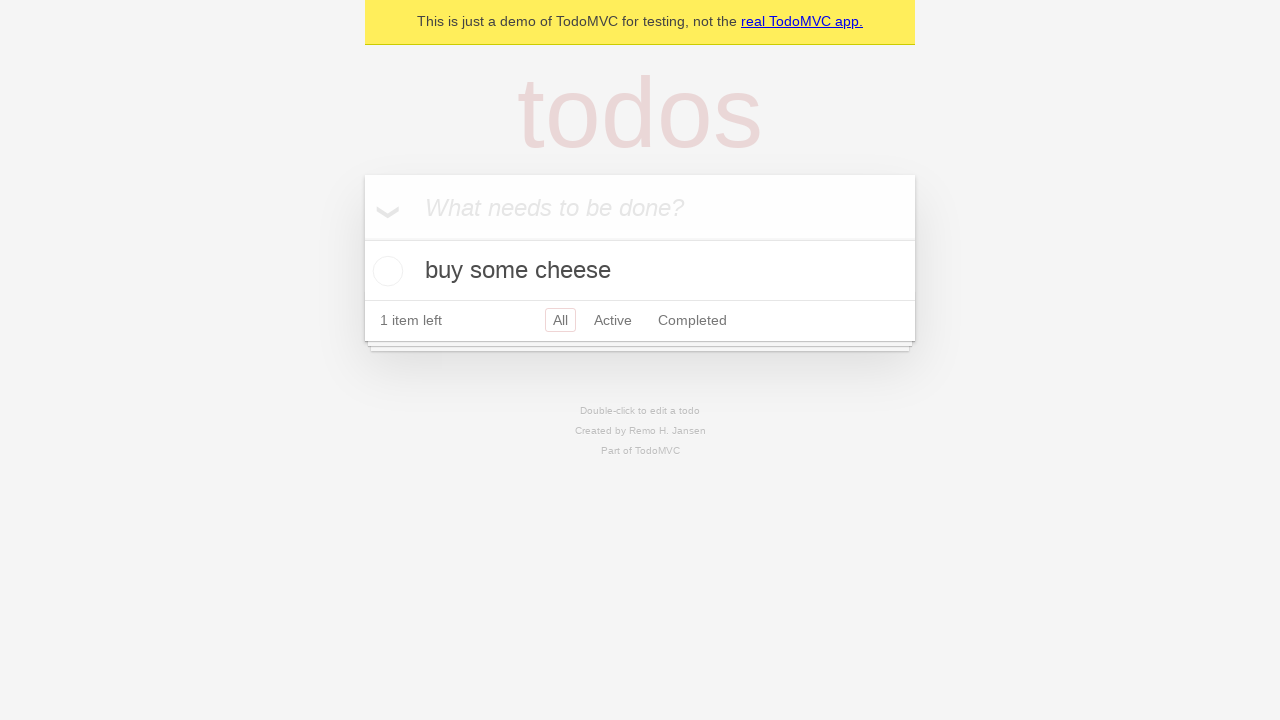

Filled new todo field with 'feed the cat' on .new-todo
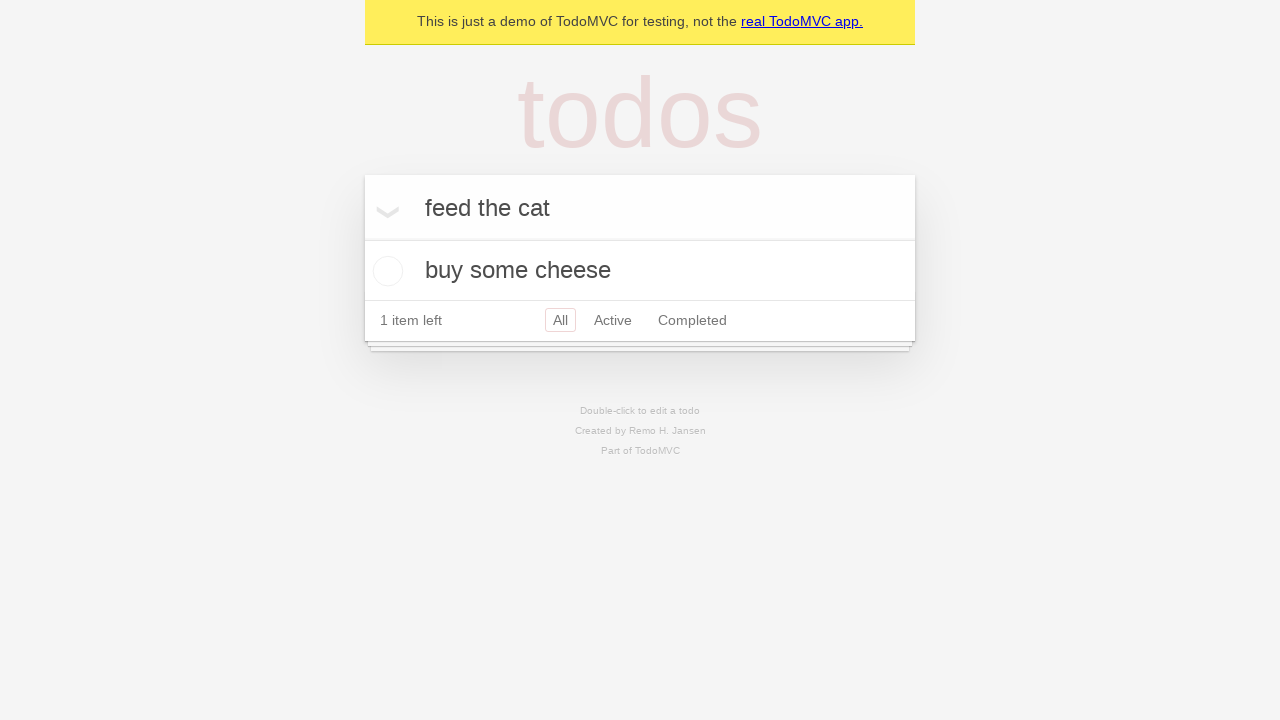

Pressed Enter to create second todo on .new-todo
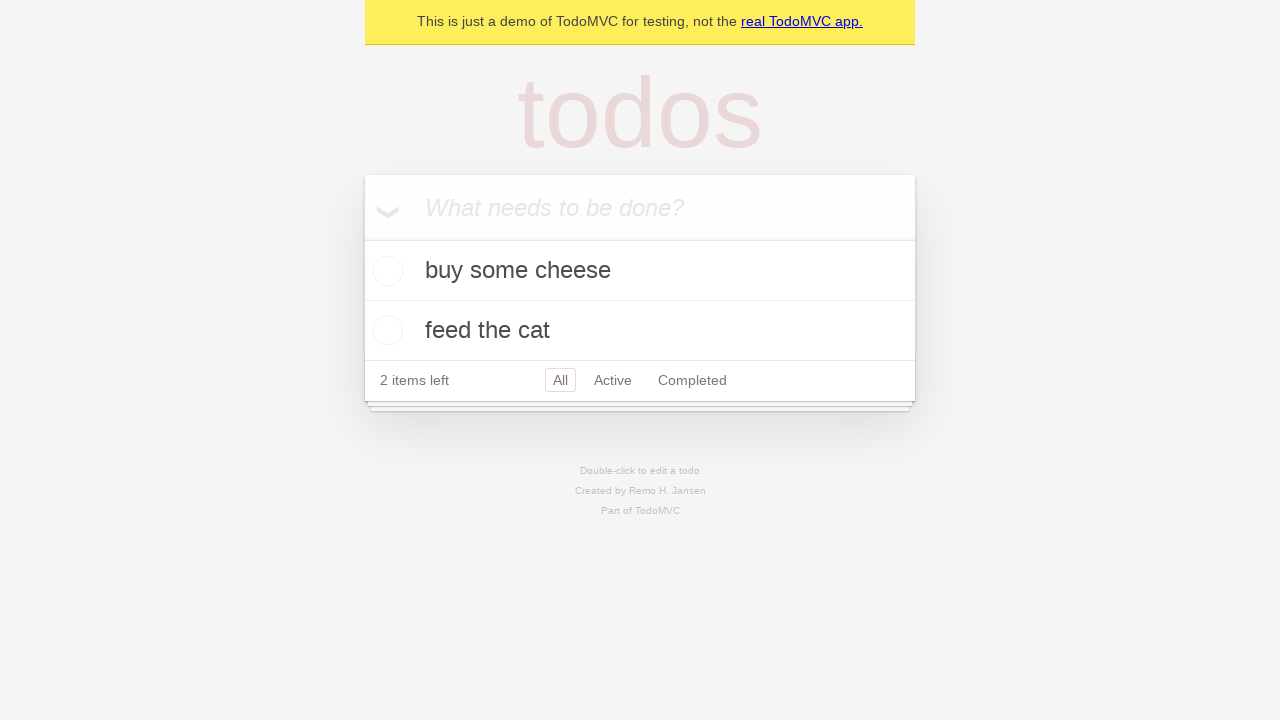

Filled new todo field with 'book a doctors appointment' on .new-todo
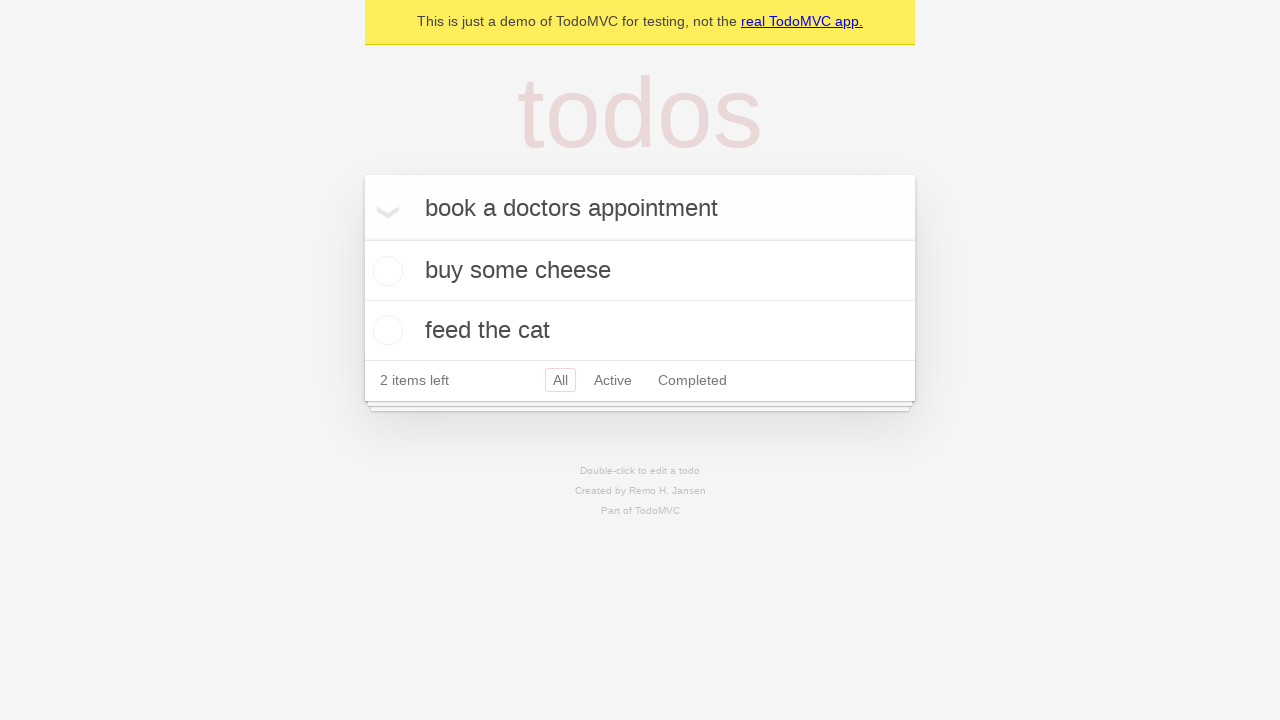

Pressed Enter to create third todo on .new-todo
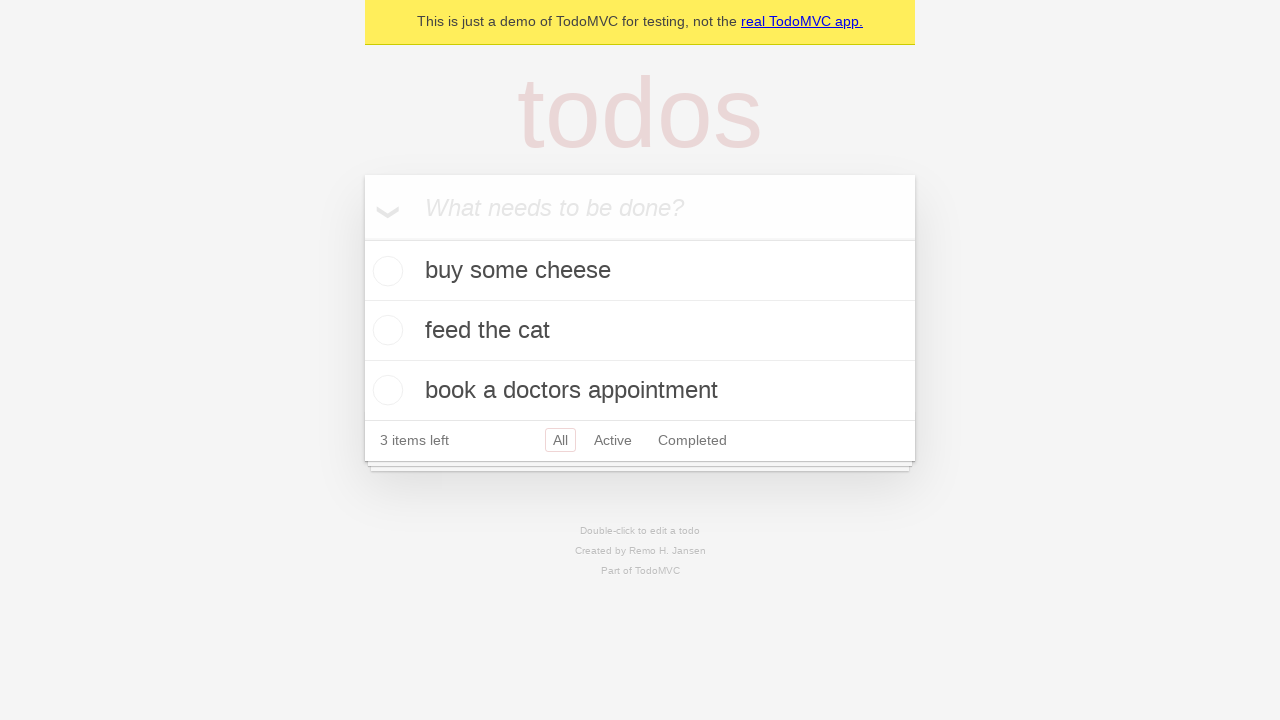

Waited for all three todo items to be created
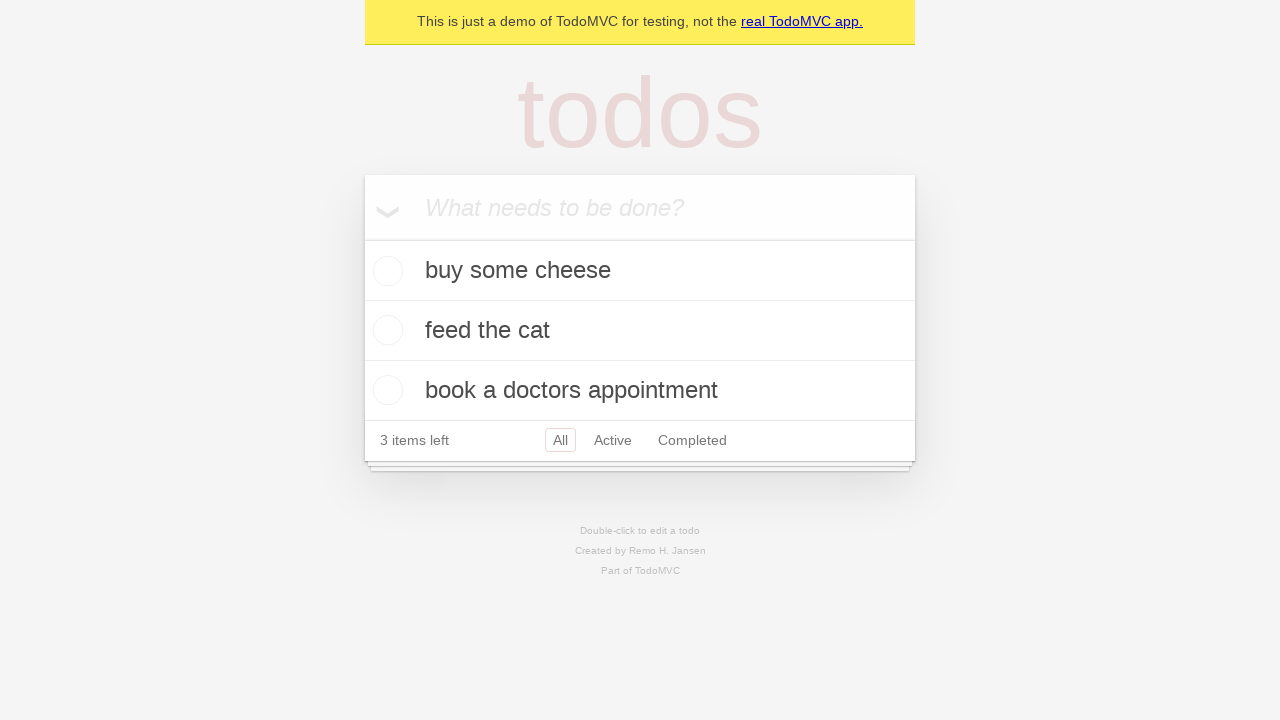

Checked the first todo item as completed at (385, 271) on .todo-list li .toggle >> nth=0
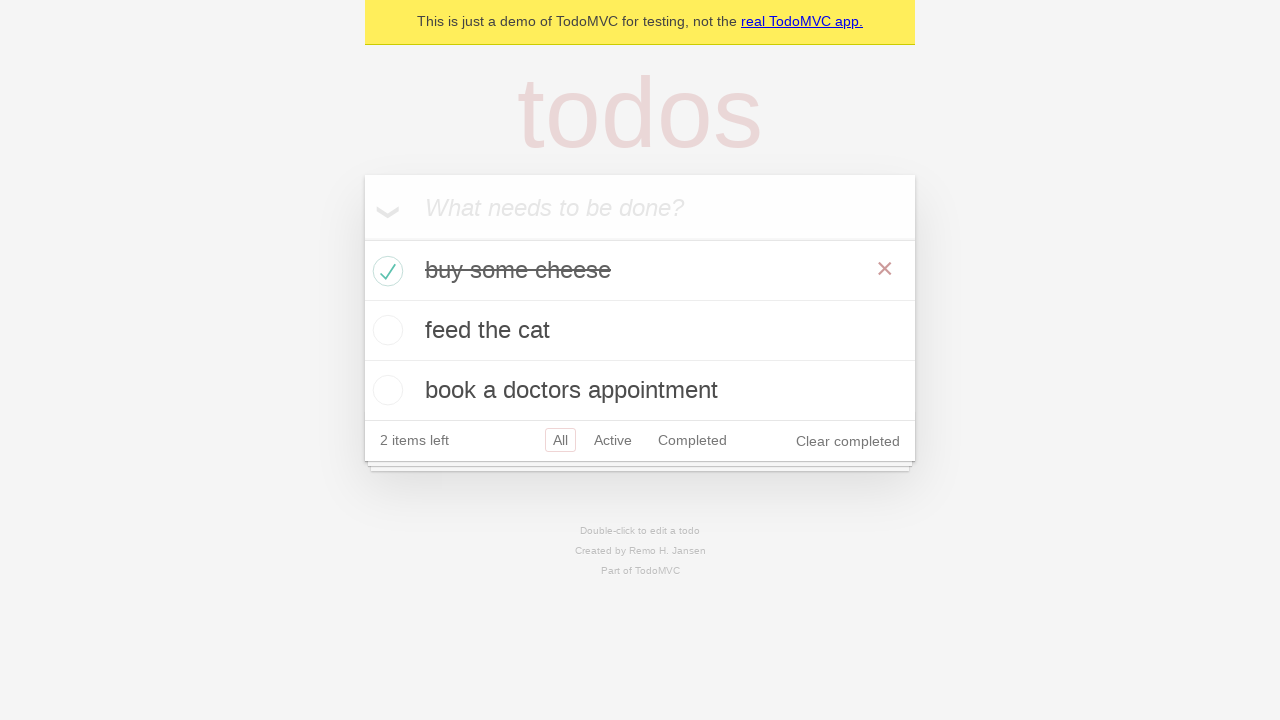

Clicked clear completed button to remove completed item at (848, 441) on .clear-completed
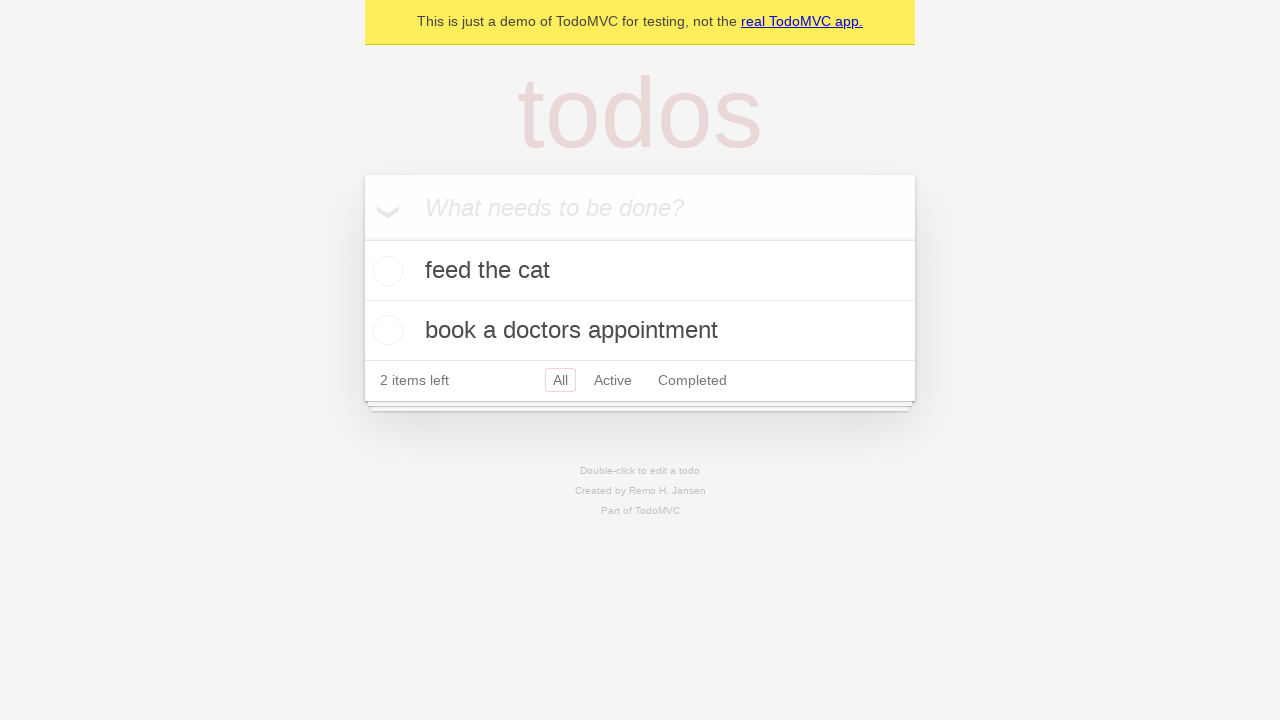

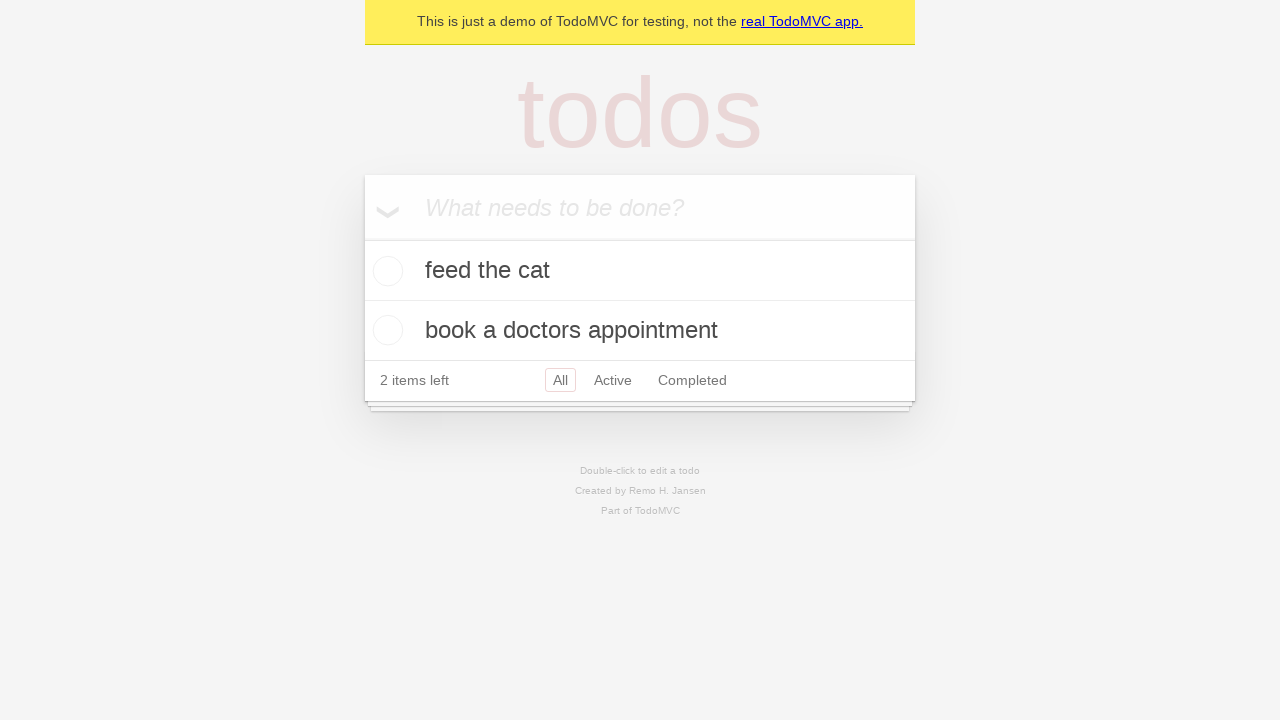